Navigates to a table page and clicks checkboxes for all rows where the gender column equals "male"

Starting URL: https://vins-udemy.s3.amazonaws.com/java/html/java8-stream-table.html

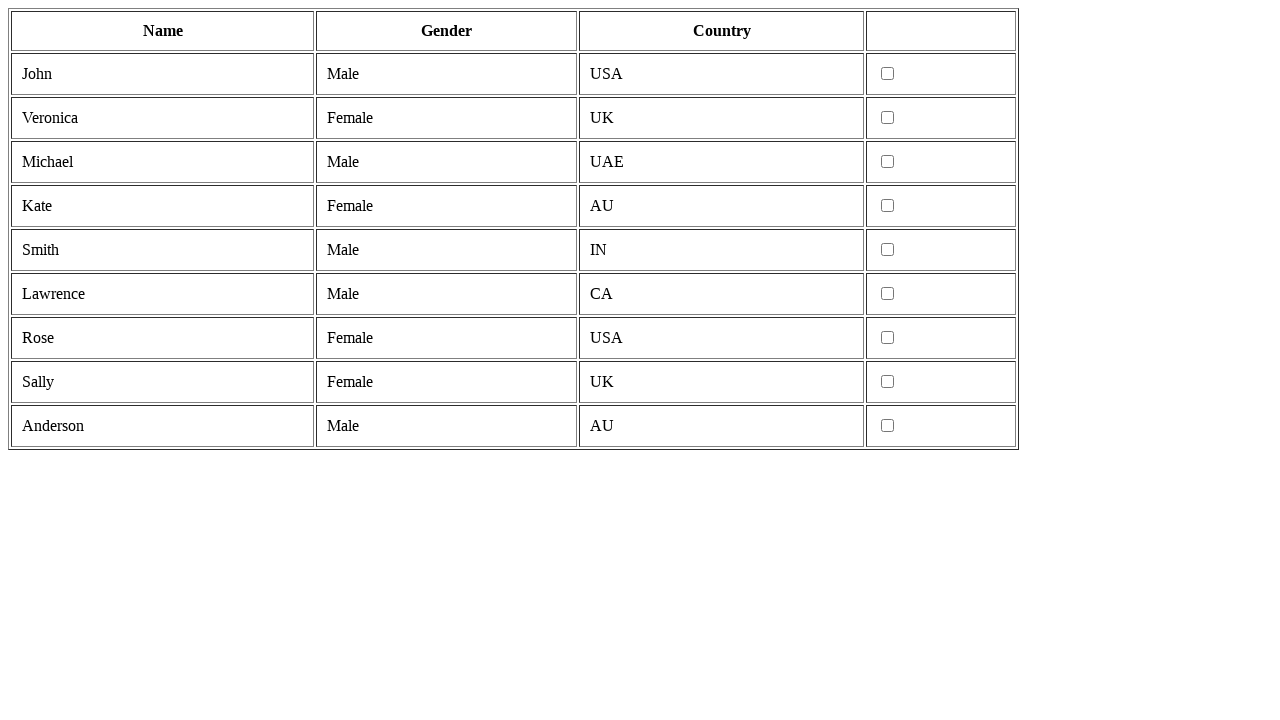

Waited for table rows to load
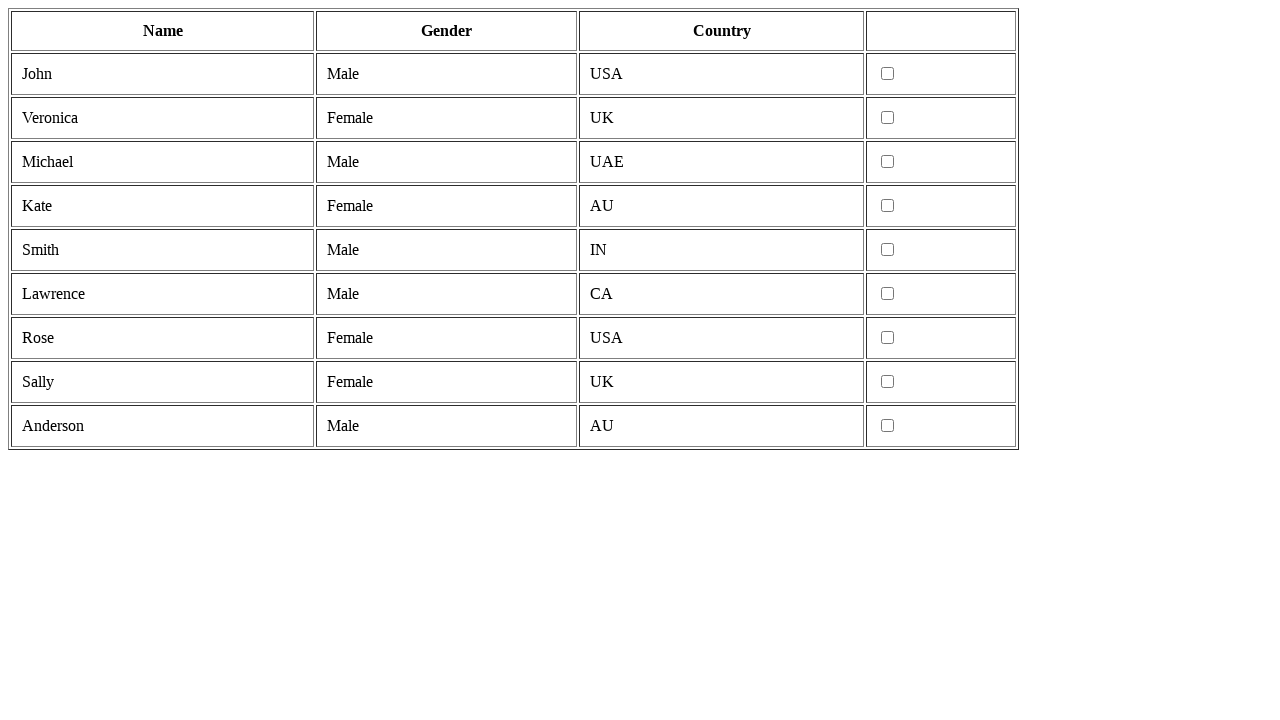

Retrieved all table rows
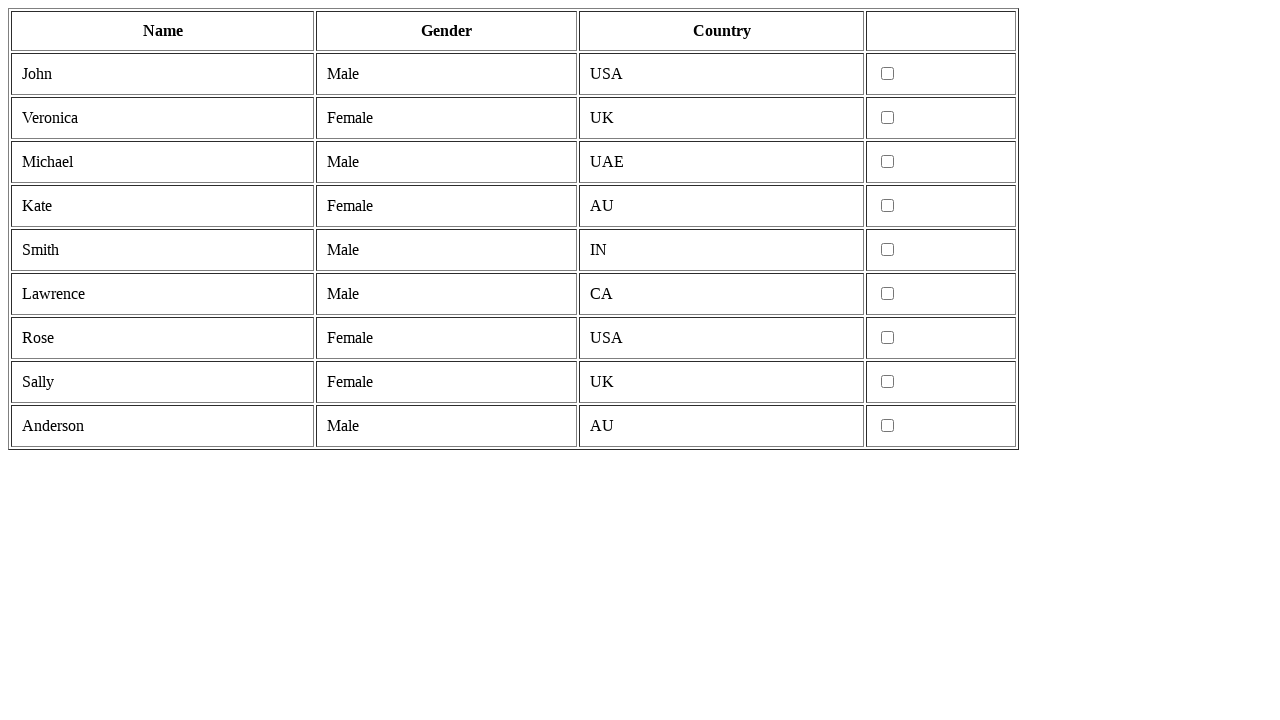

Retrieved cells from table row
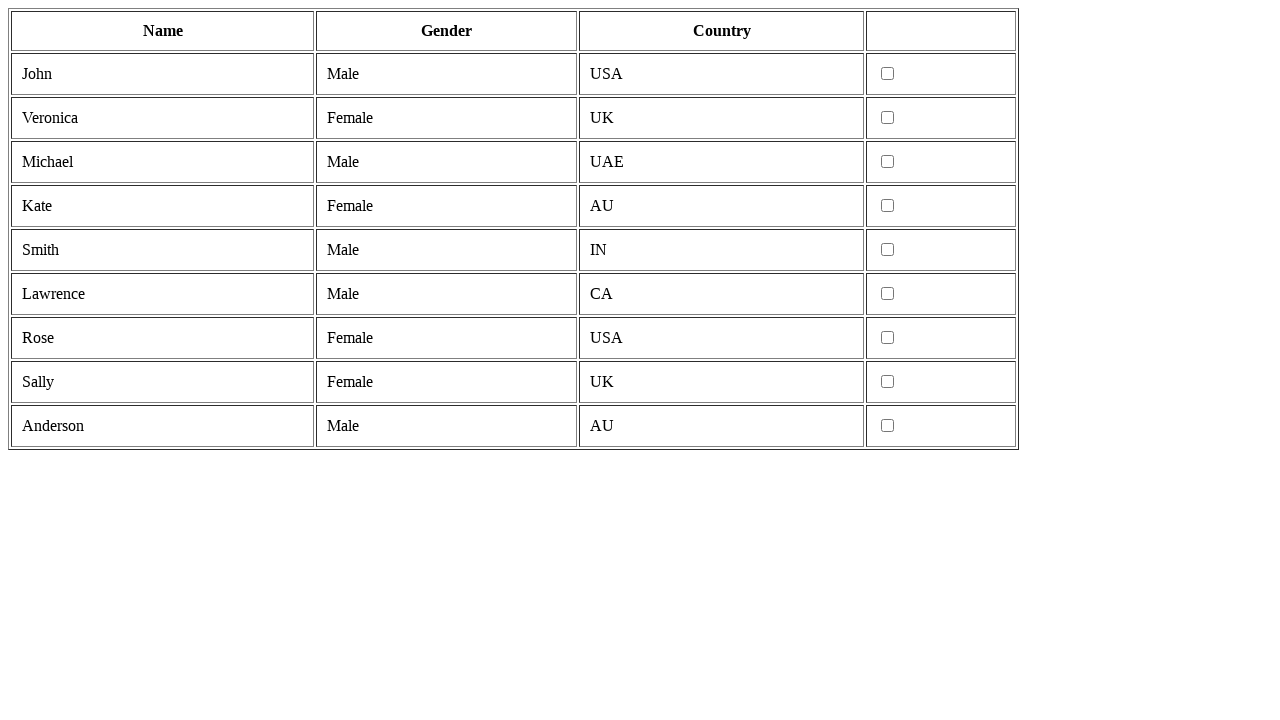

Found row with gender 'male'
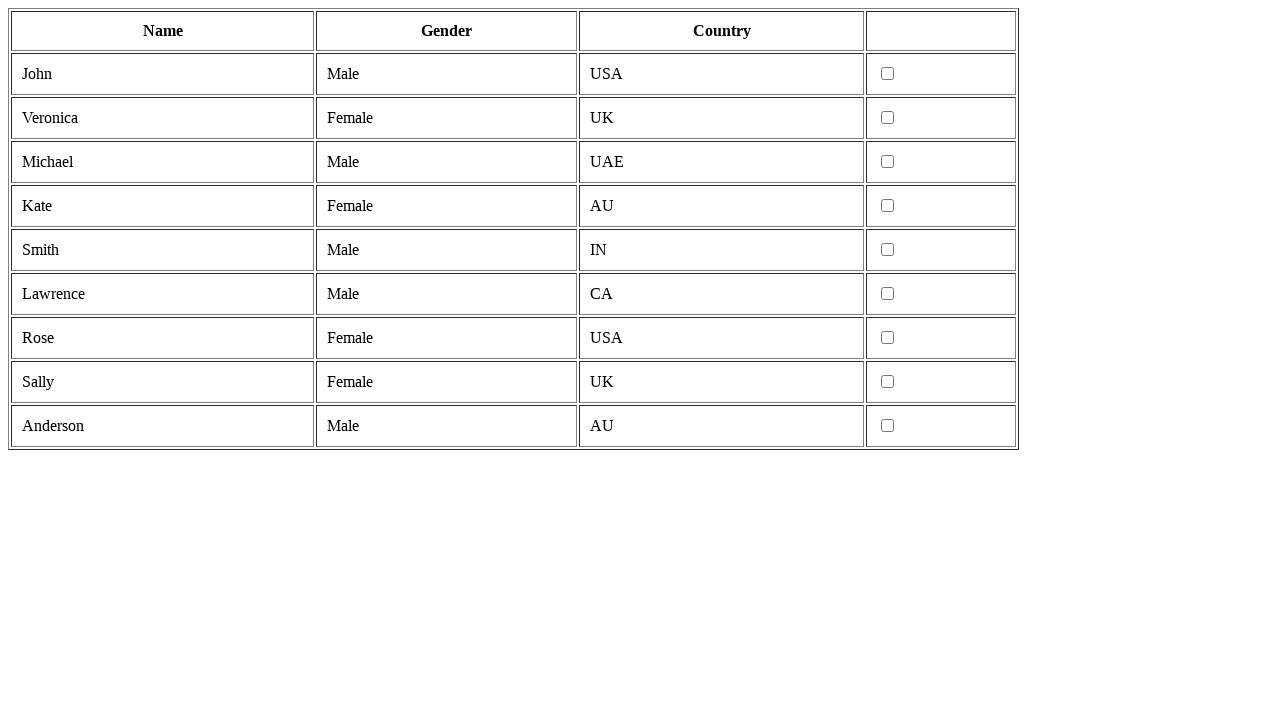

Located checkbox input for male row
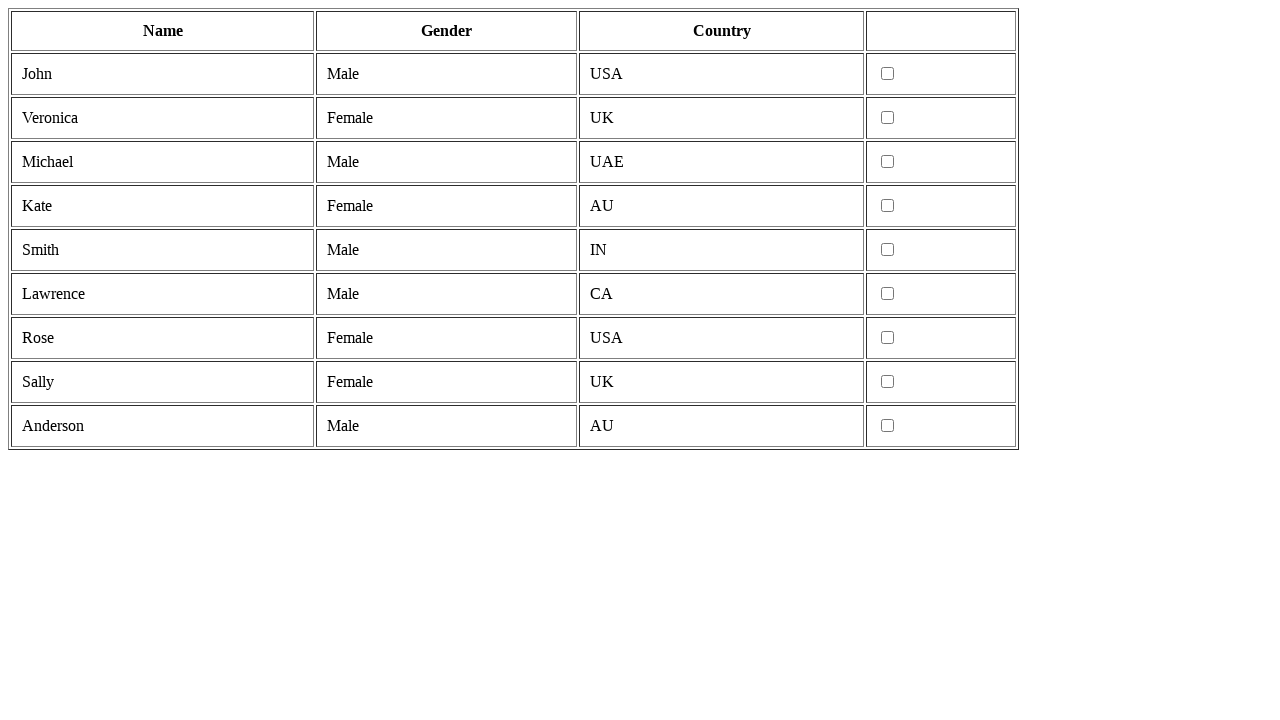

Clicked checkbox for male row at (888, 74) on table tr >> nth=1 >> td >> nth=3 >> input
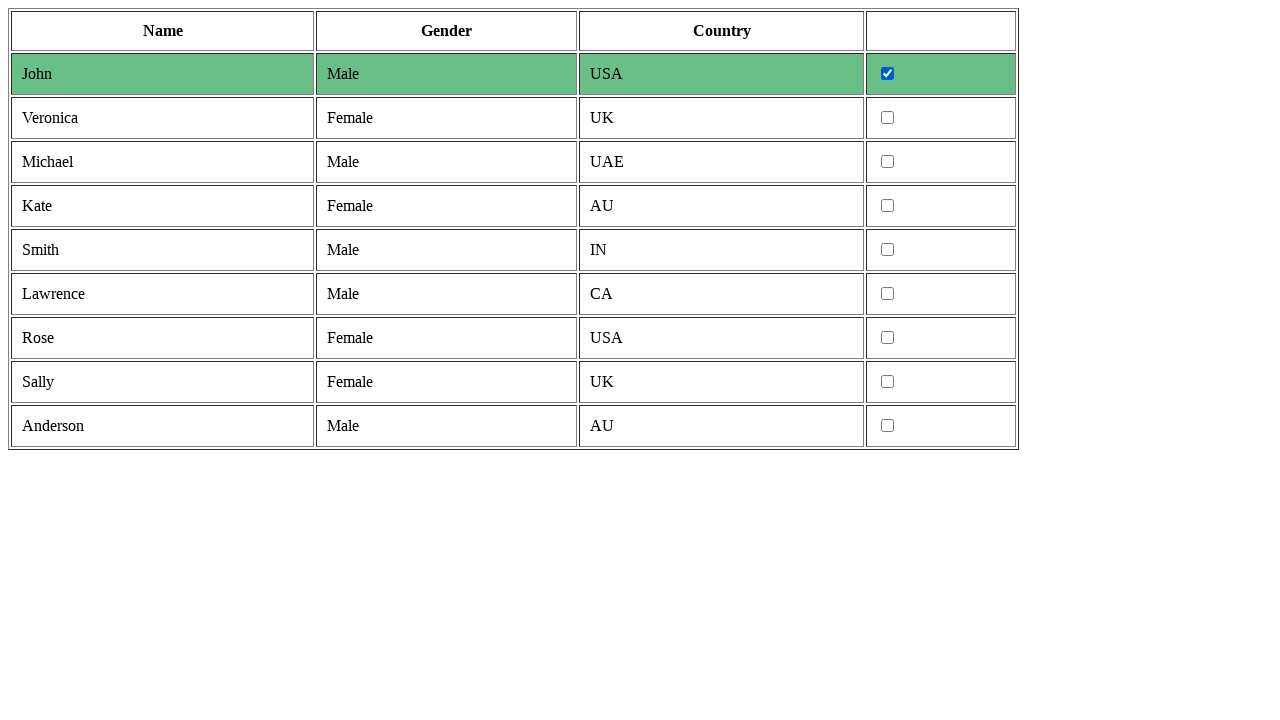

Retrieved cells from table row
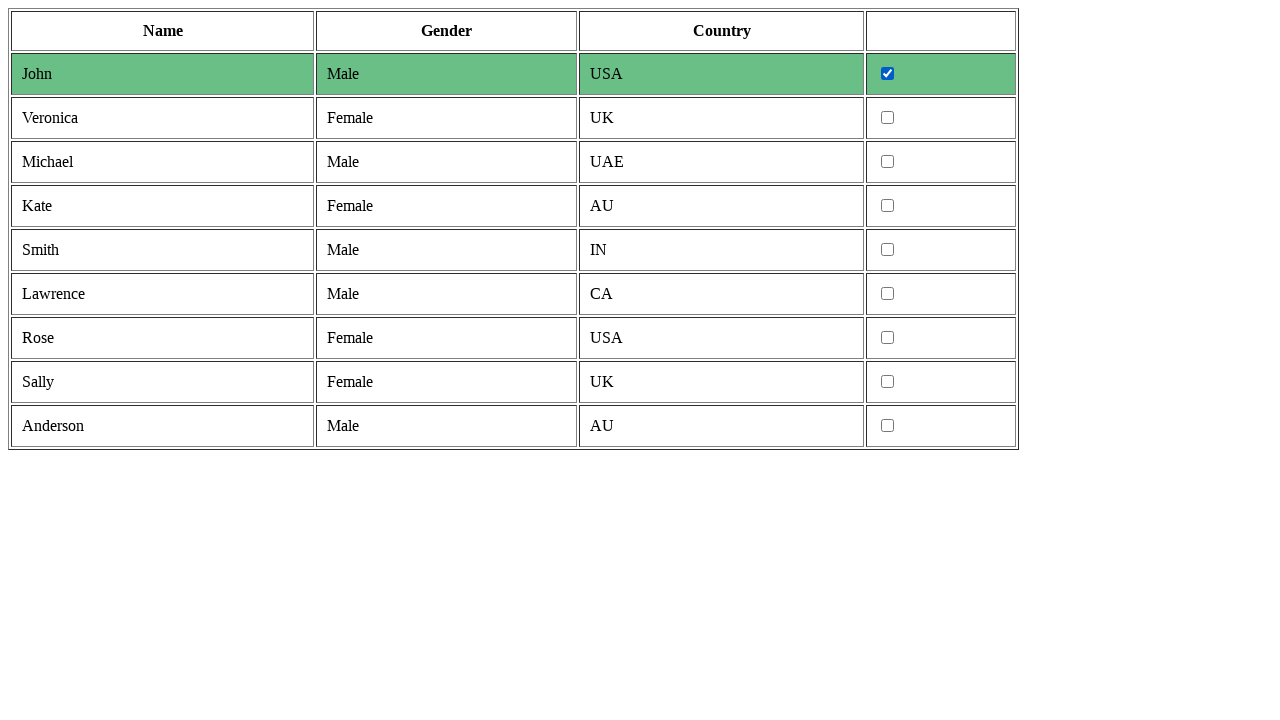

Retrieved cells from table row
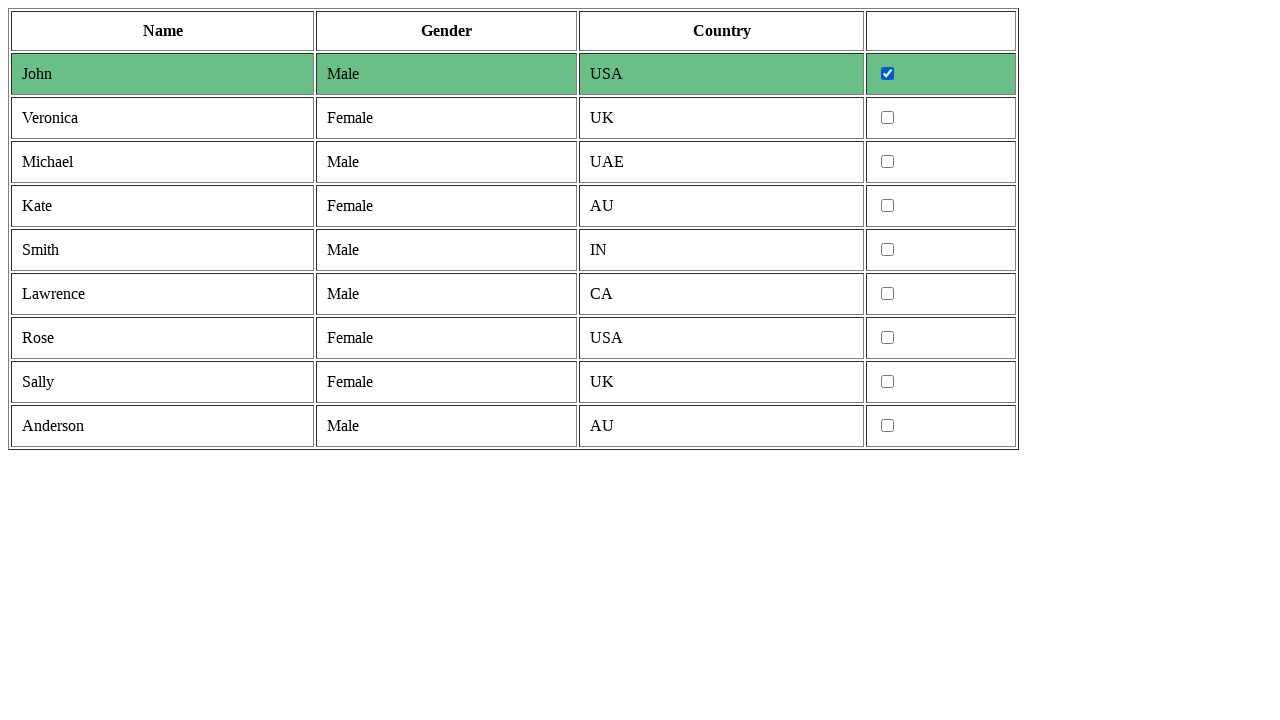

Found row with gender 'male'
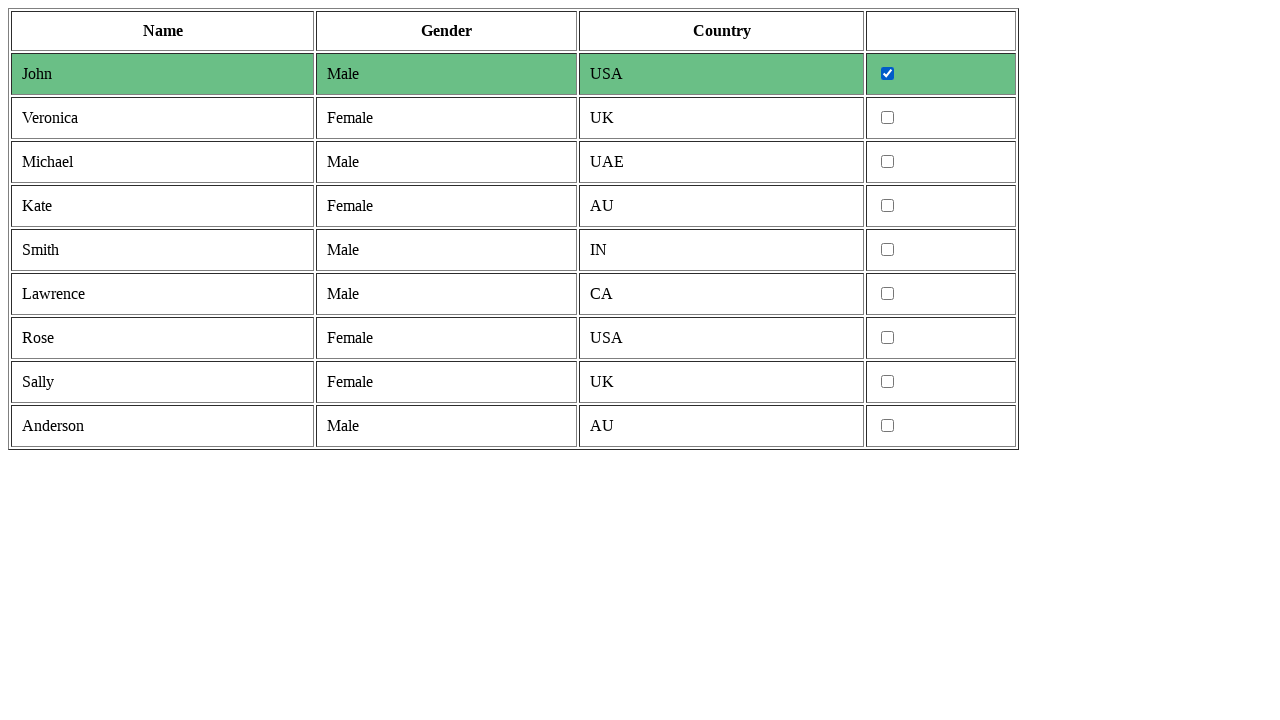

Located checkbox input for male row
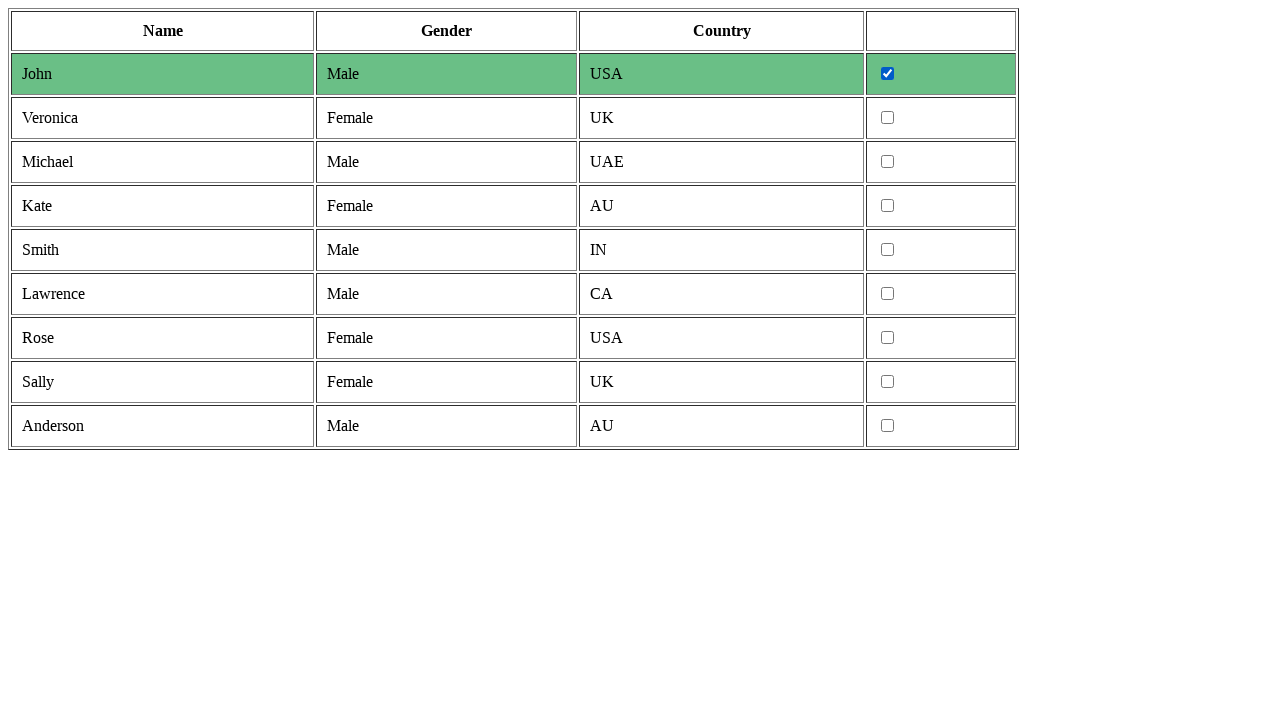

Clicked checkbox for male row at (888, 162) on table tr >> nth=3 >> td >> nth=3 >> input
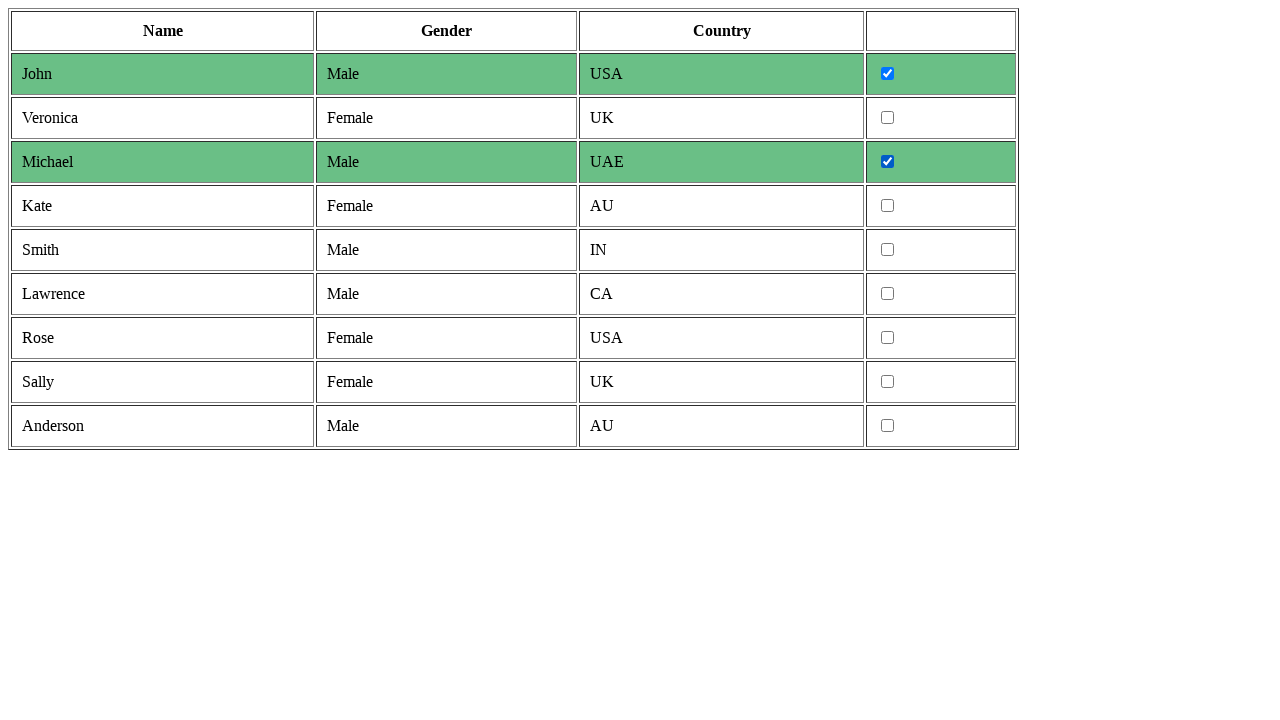

Retrieved cells from table row
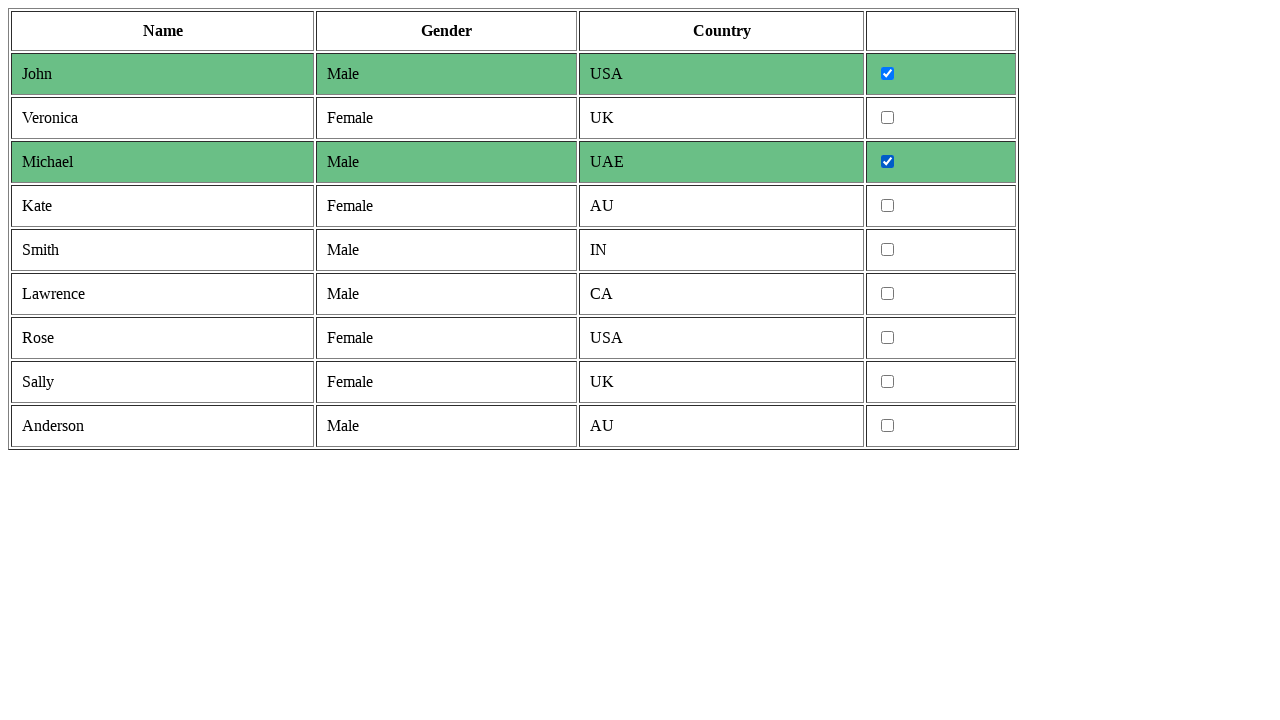

Retrieved cells from table row
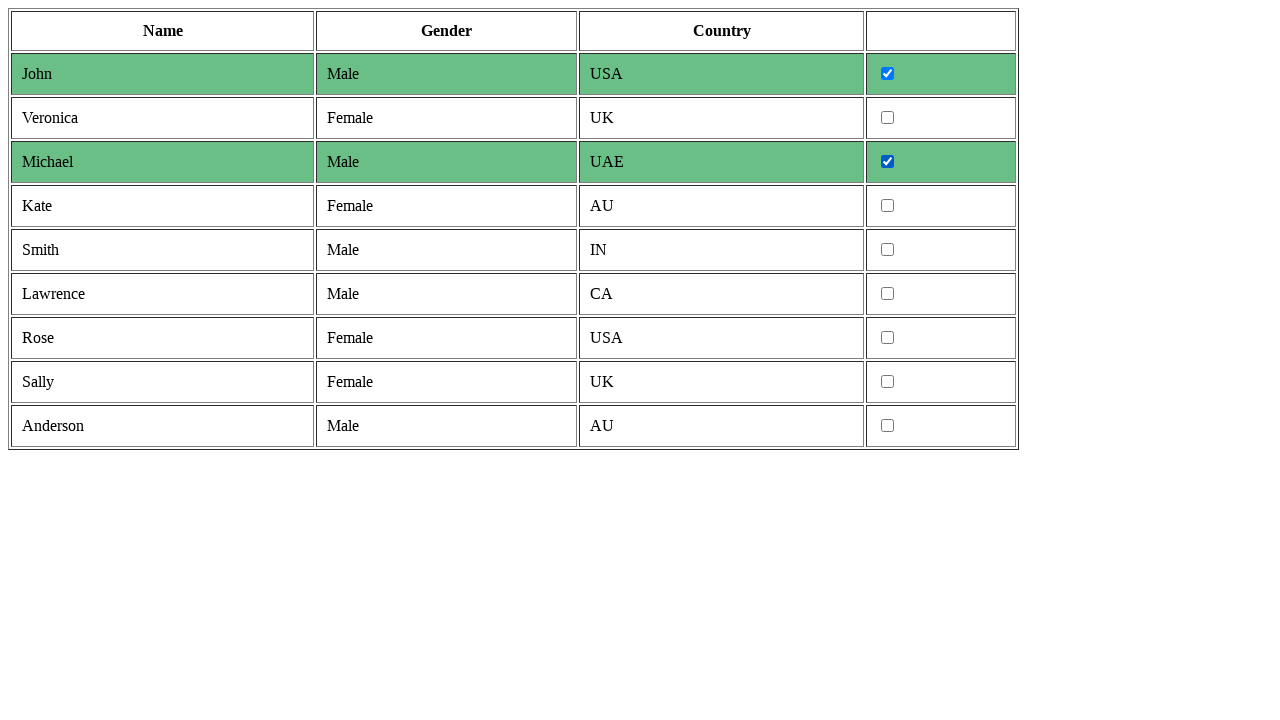

Found row with gender 'male'
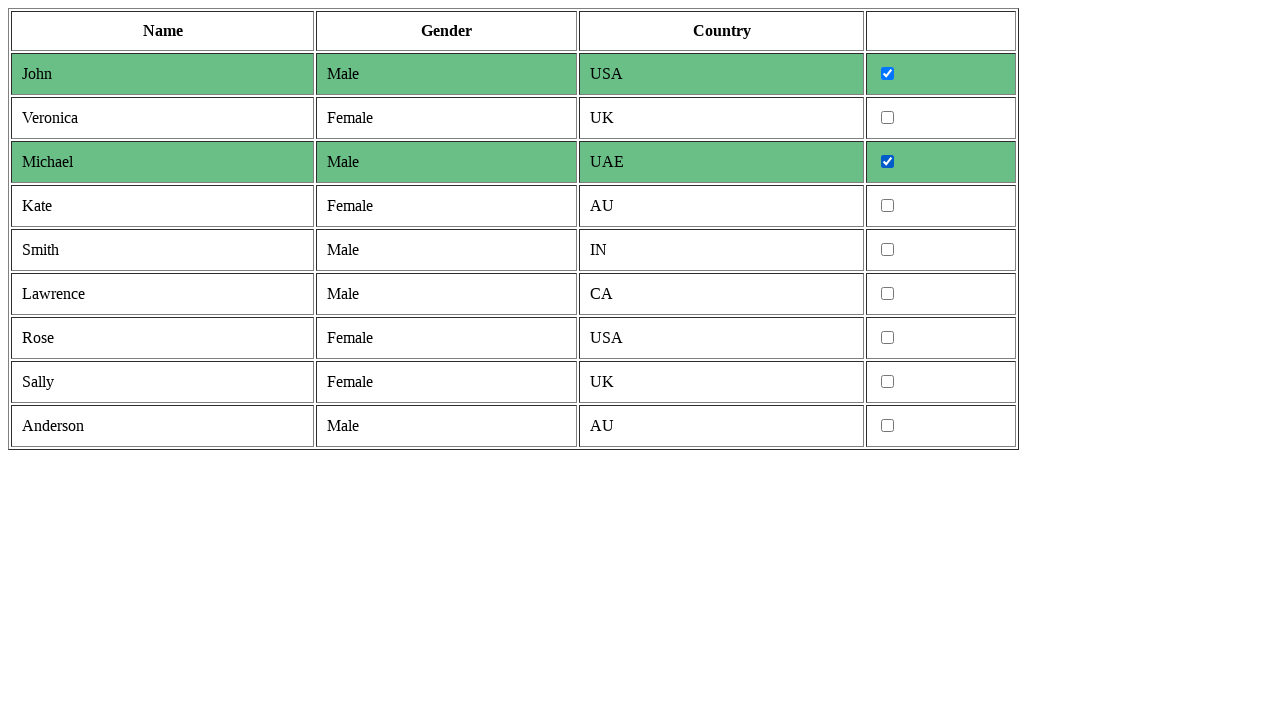

Located checkbox input for male row
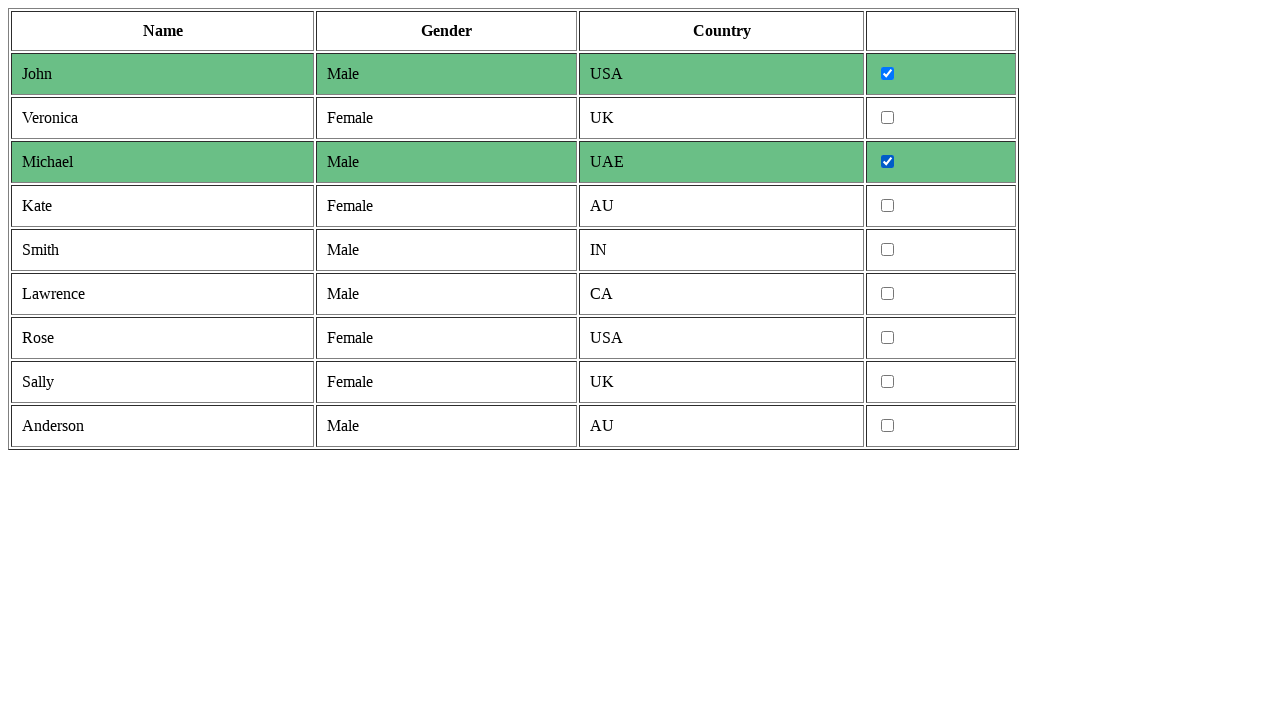

Clicked checkbox for male row at (888, 250) on table tr >> nth=5 >> td >> nth=3 >> input
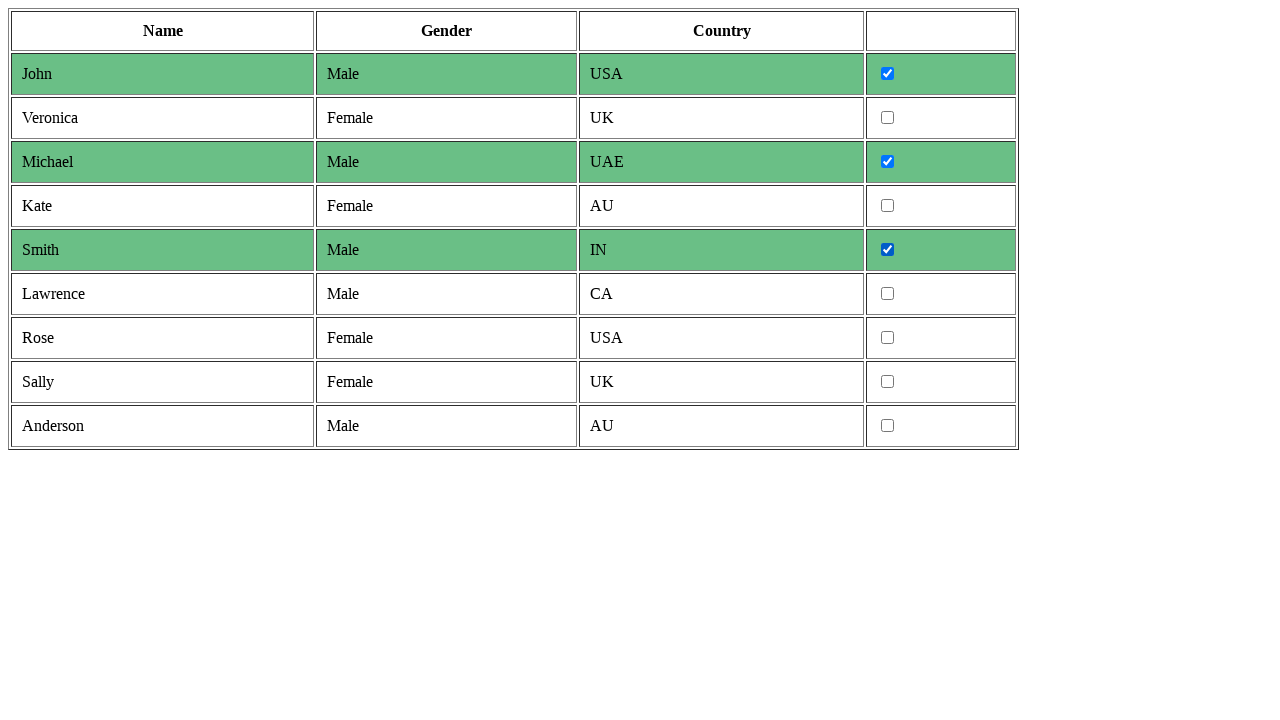

Retrieved cells from table row
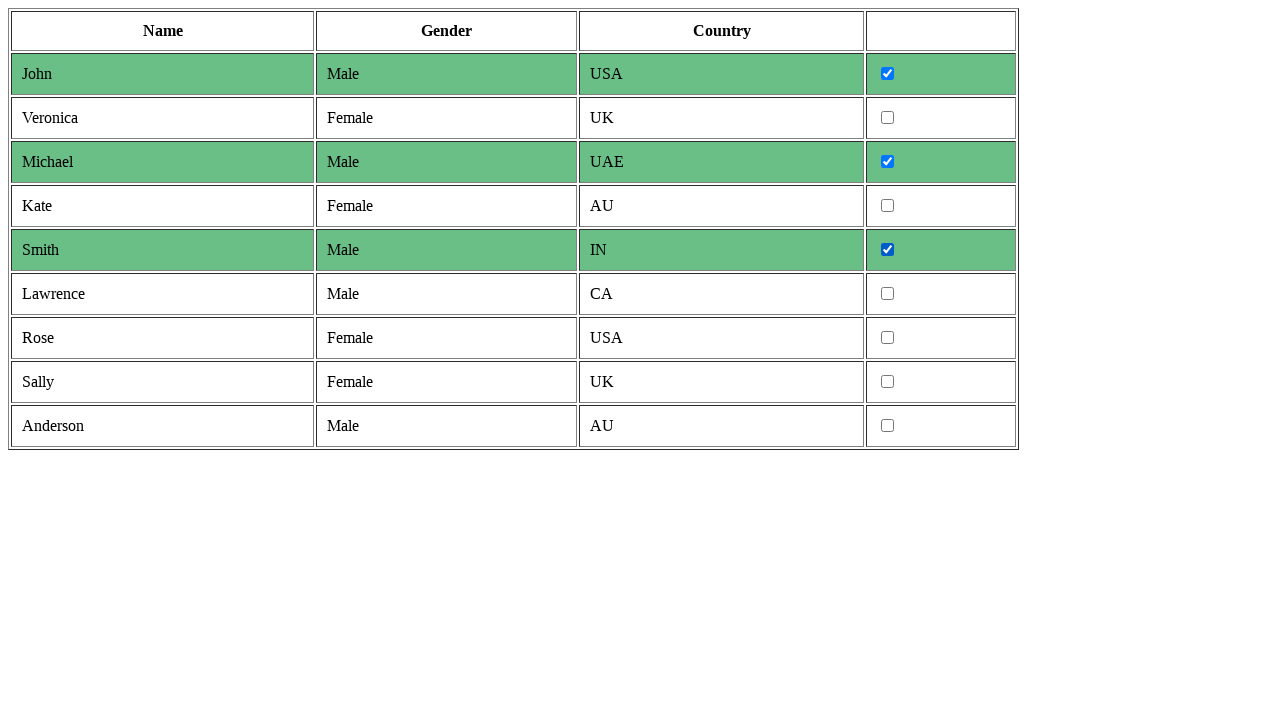

Found row with gender 'male'
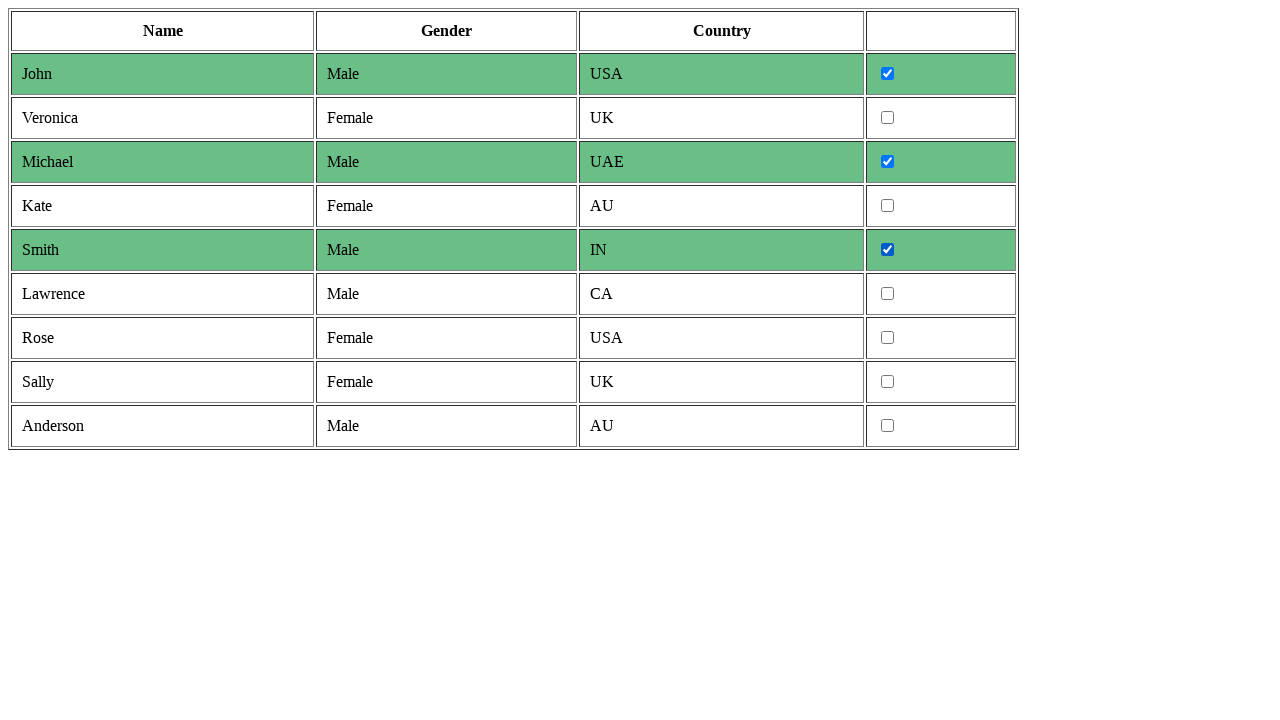

Located checkbox input for male row
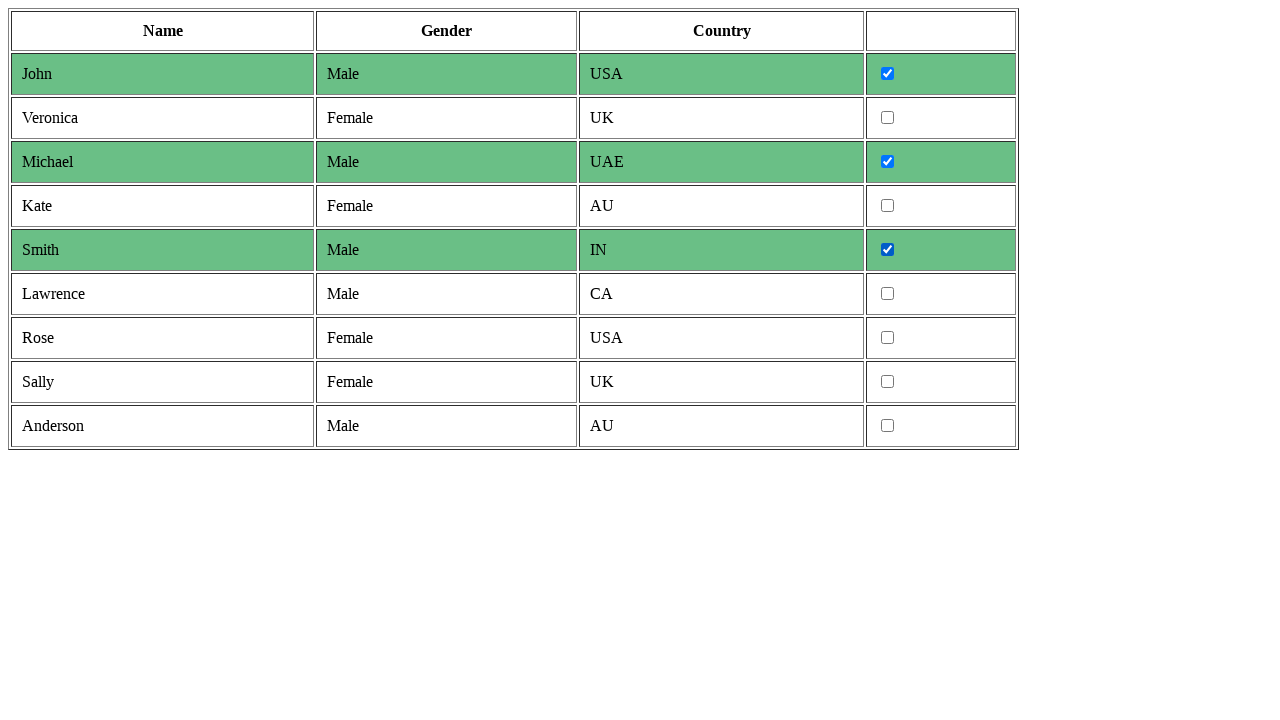

Clicked checkbox for male row at (888, 294) on table tr >> nth=6 >> td >> nth=3 >> input
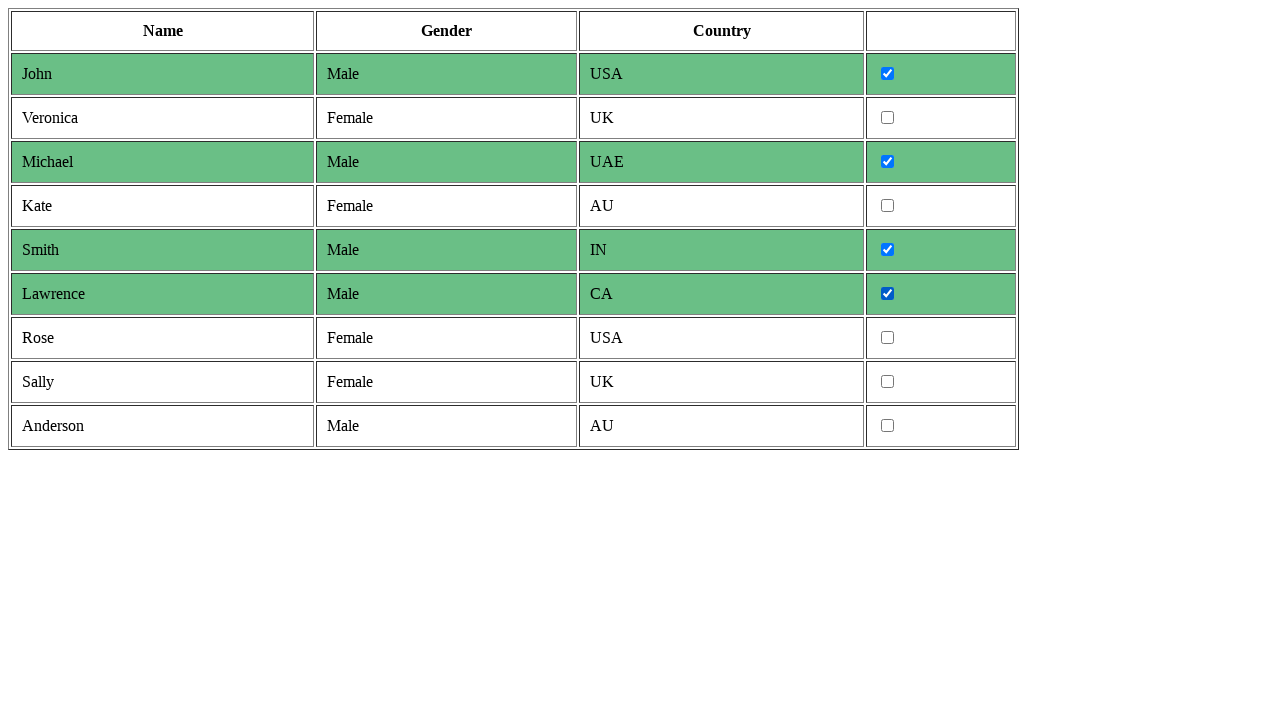

Retrieved cells from table row
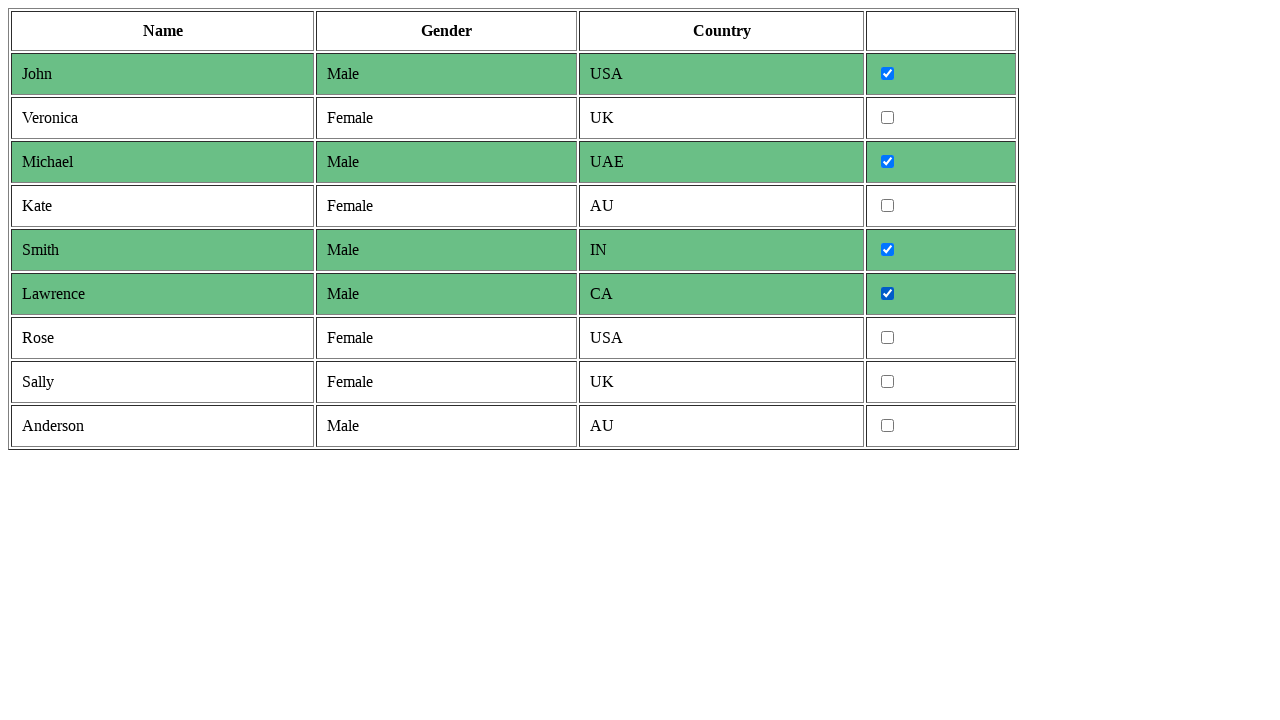

Retrieved cells from table row
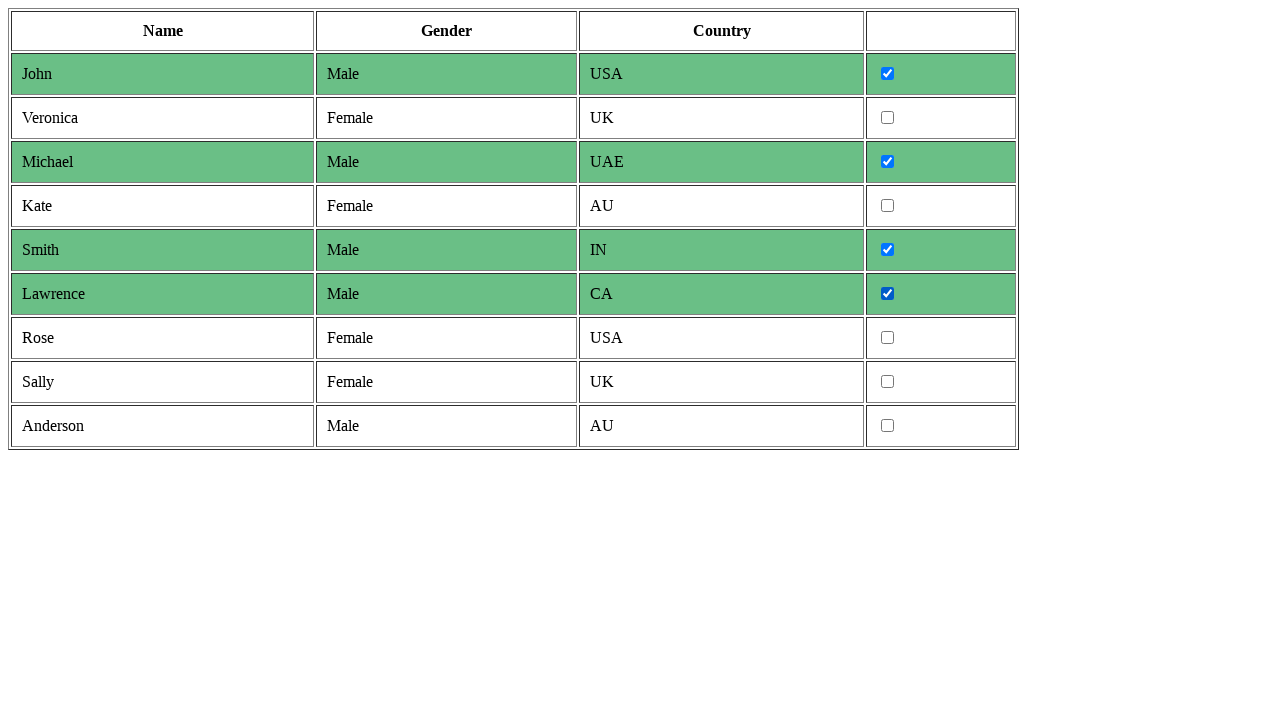

Retrieved cells from table row
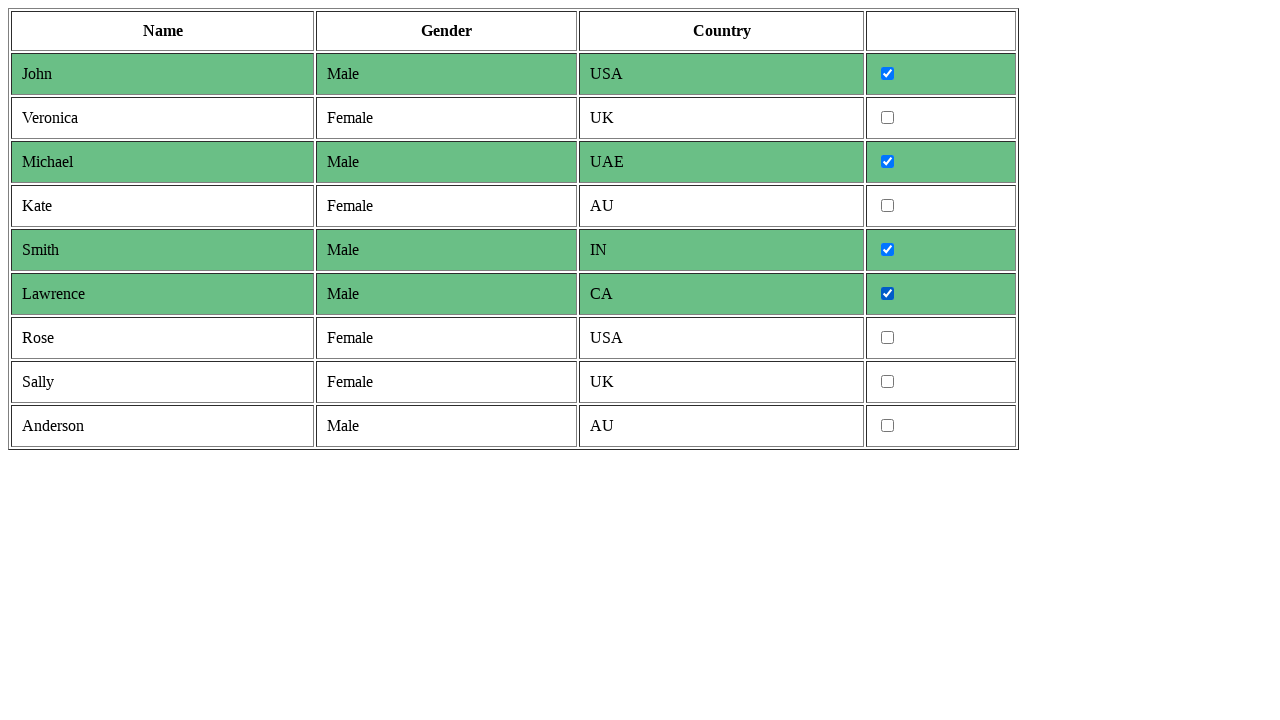

Found row with gender 'male'
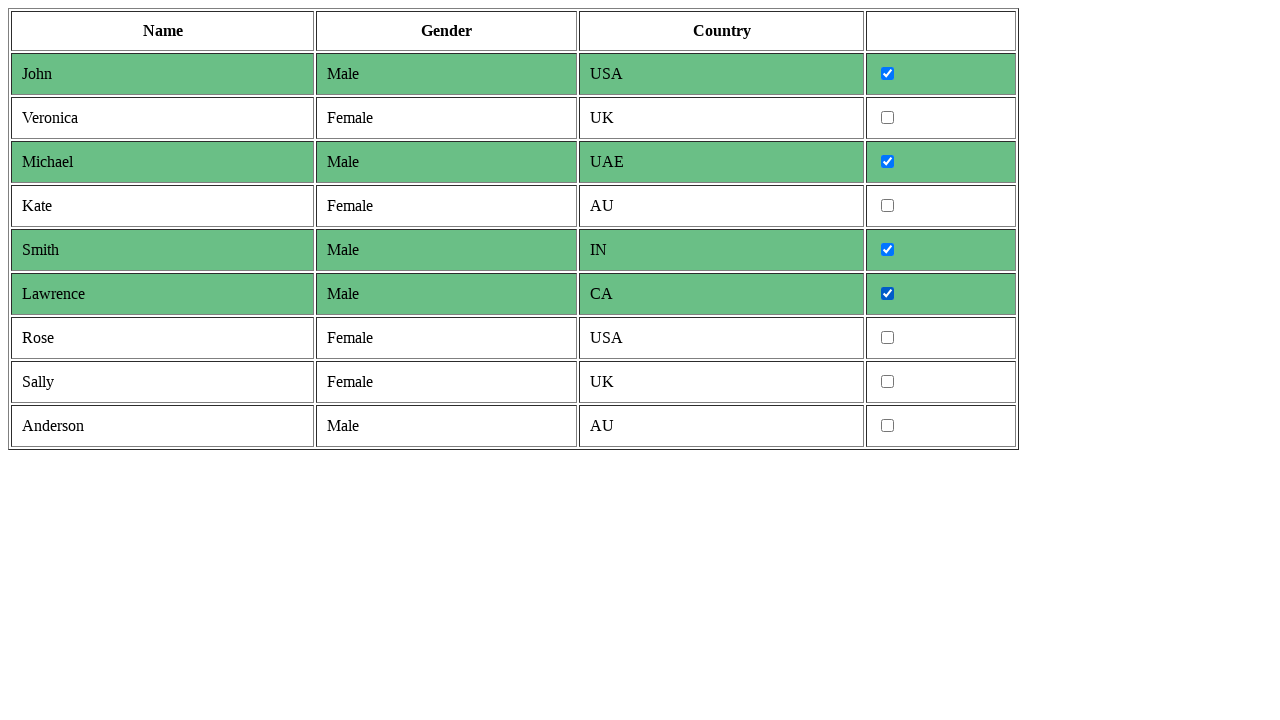

Located checkbox input for male row
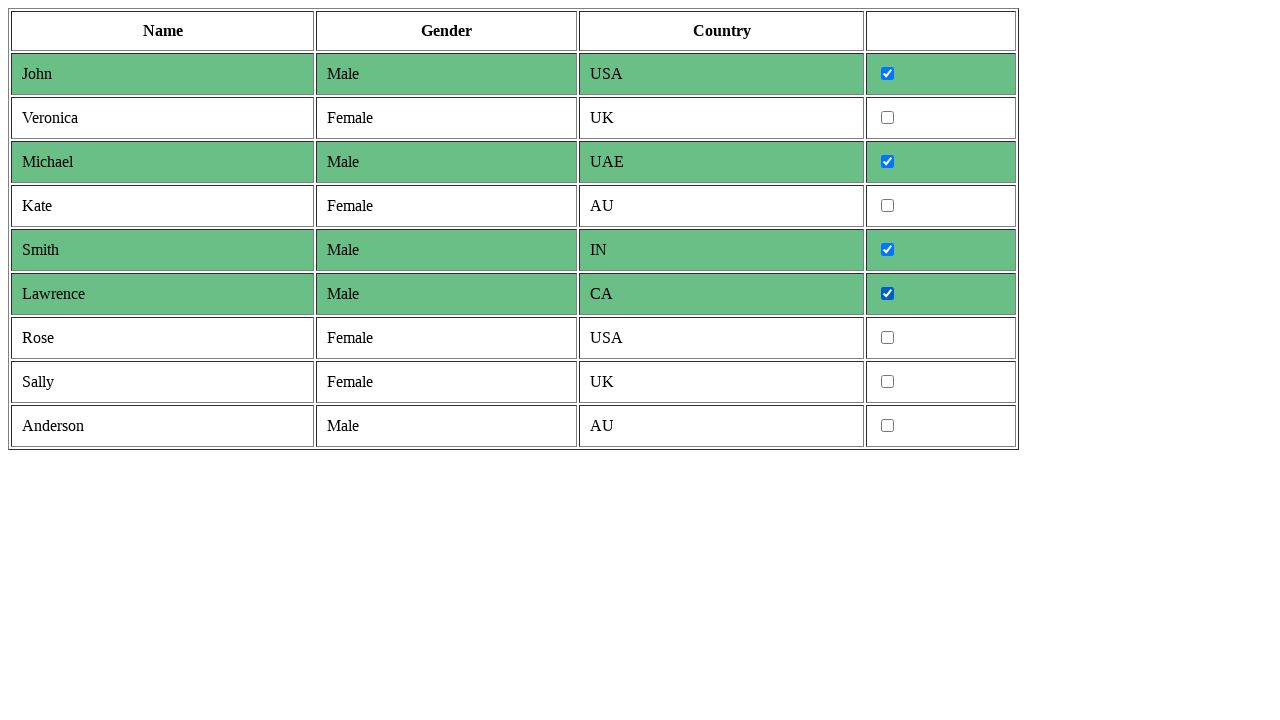

Clicked checkbox for male row at (888, 426) on table tr >> nth=9 >> td >> nth=3 >> input
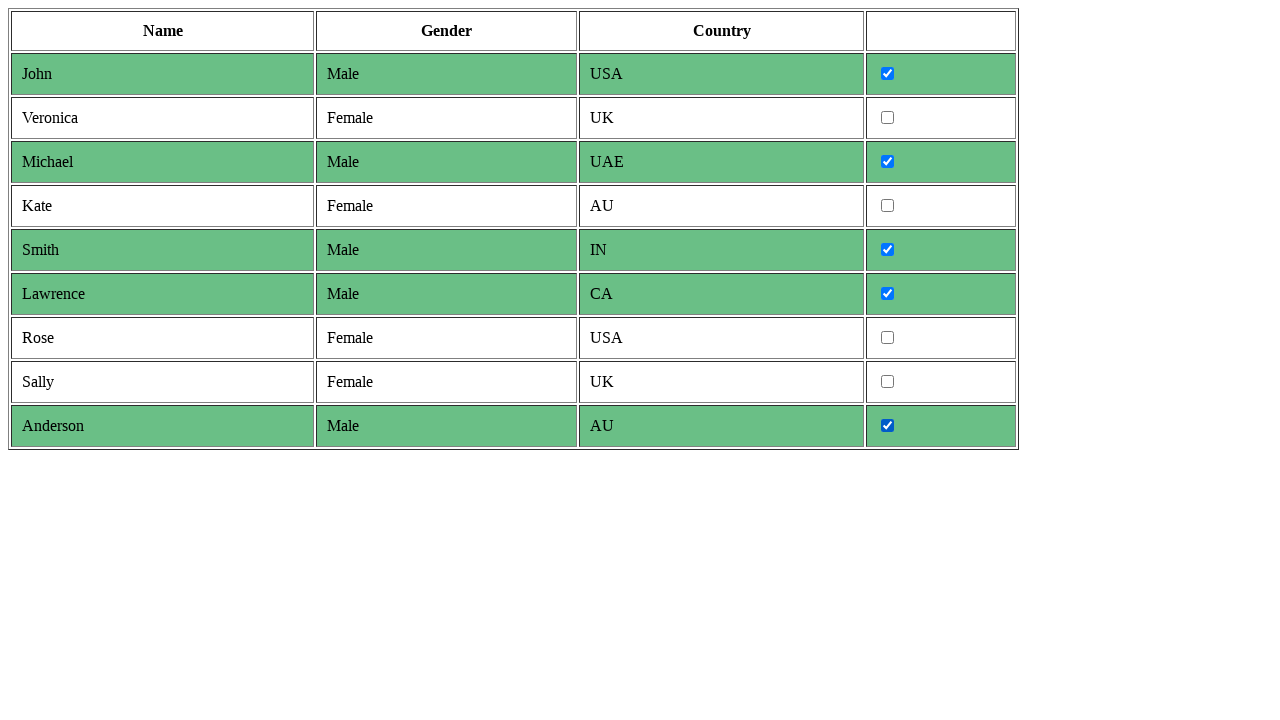

Waited 1 second to see results
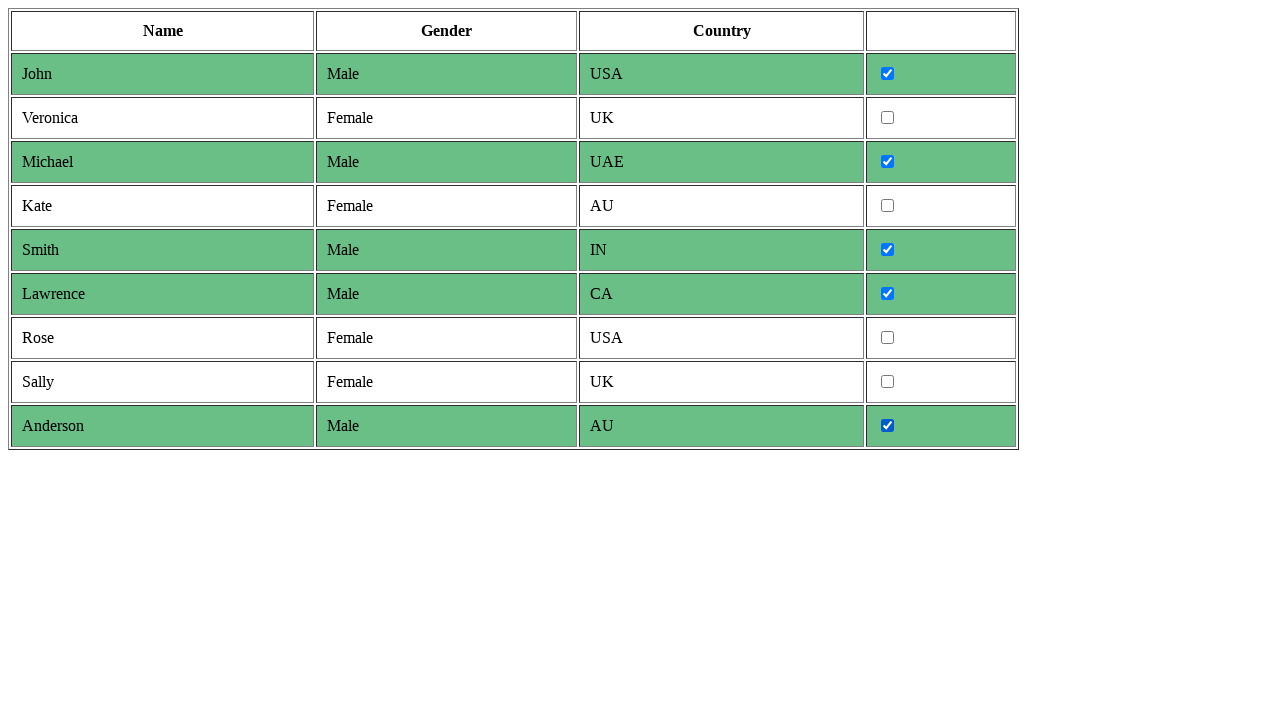

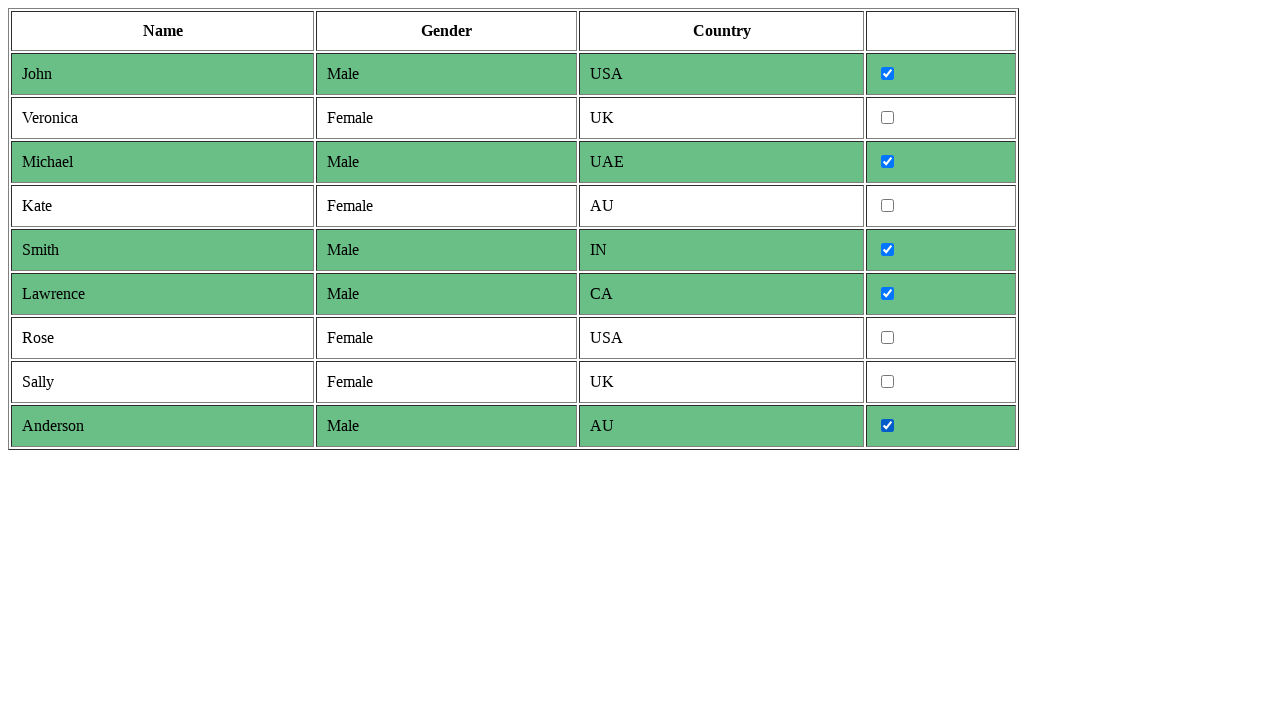